Tests dropdown functionality by navigating to the dropdown page and selecting an option from the dropdown menu

Starting URL: https://the-internet.herokuapp.com

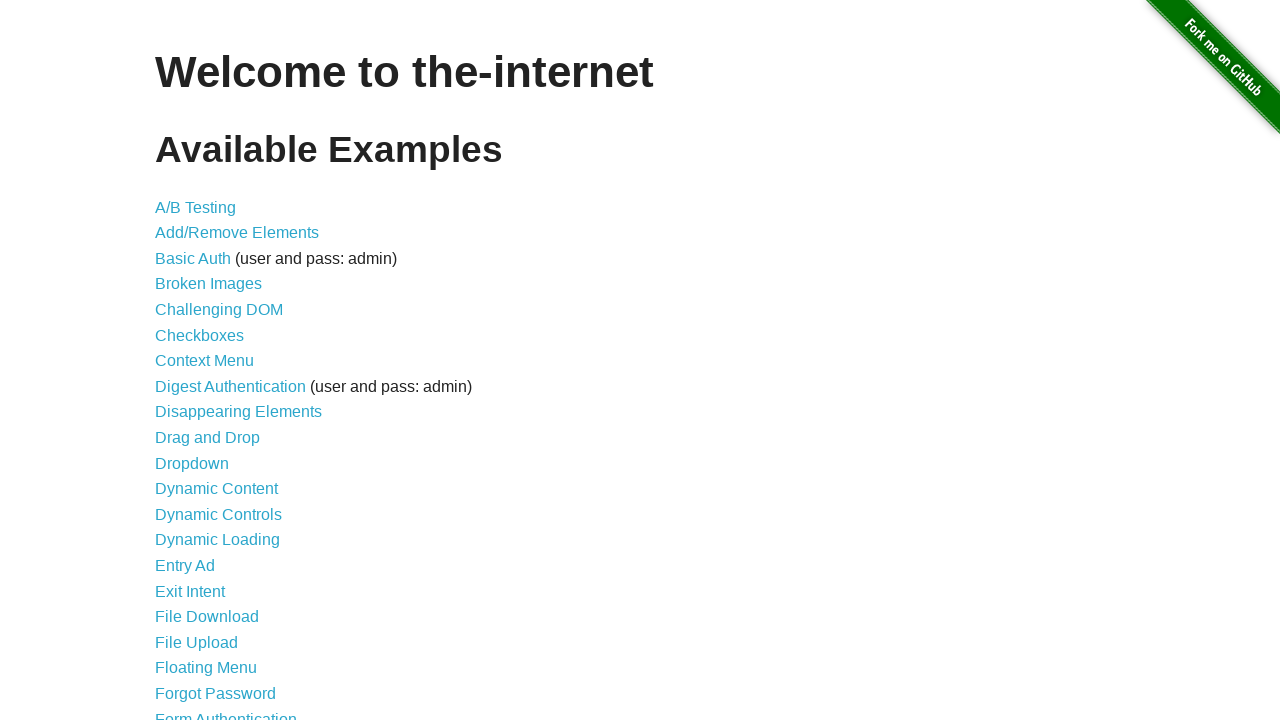

Clicked on the Dropdown link to navigate to dropdown page at (192, 463) on text=Dropdown
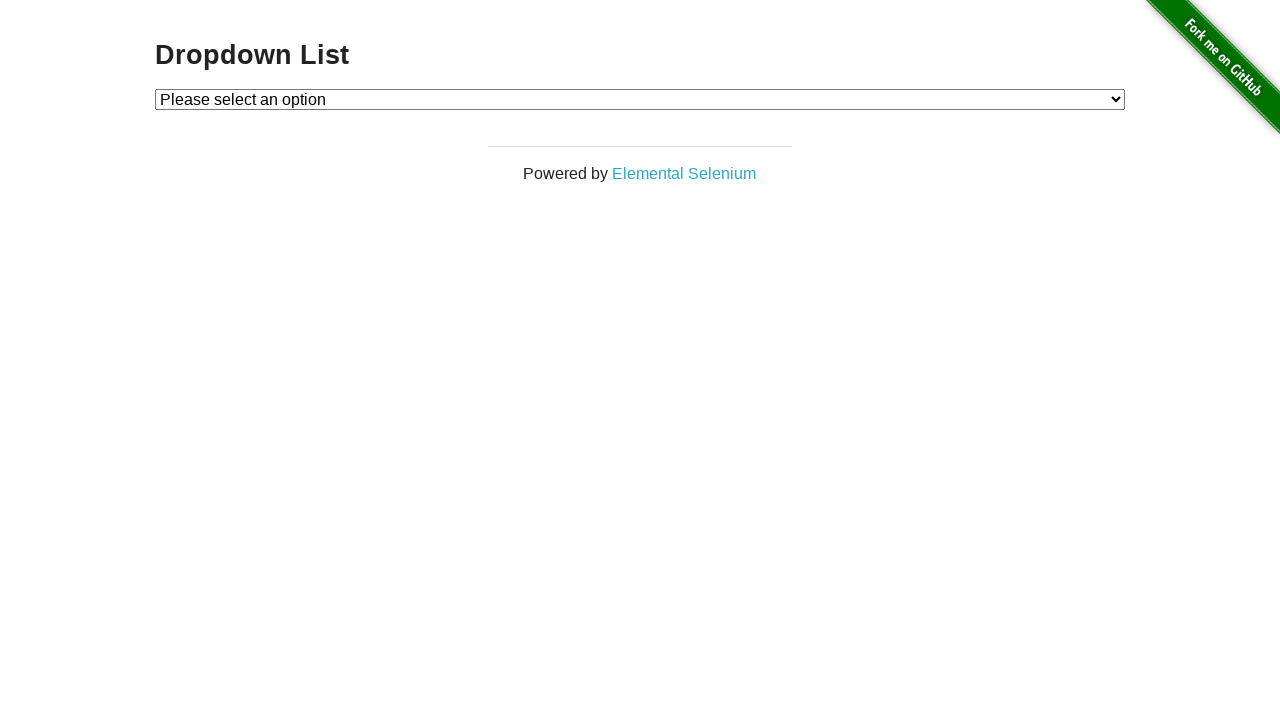

Selected Option 1 from the dropdown menu on select#dropdown
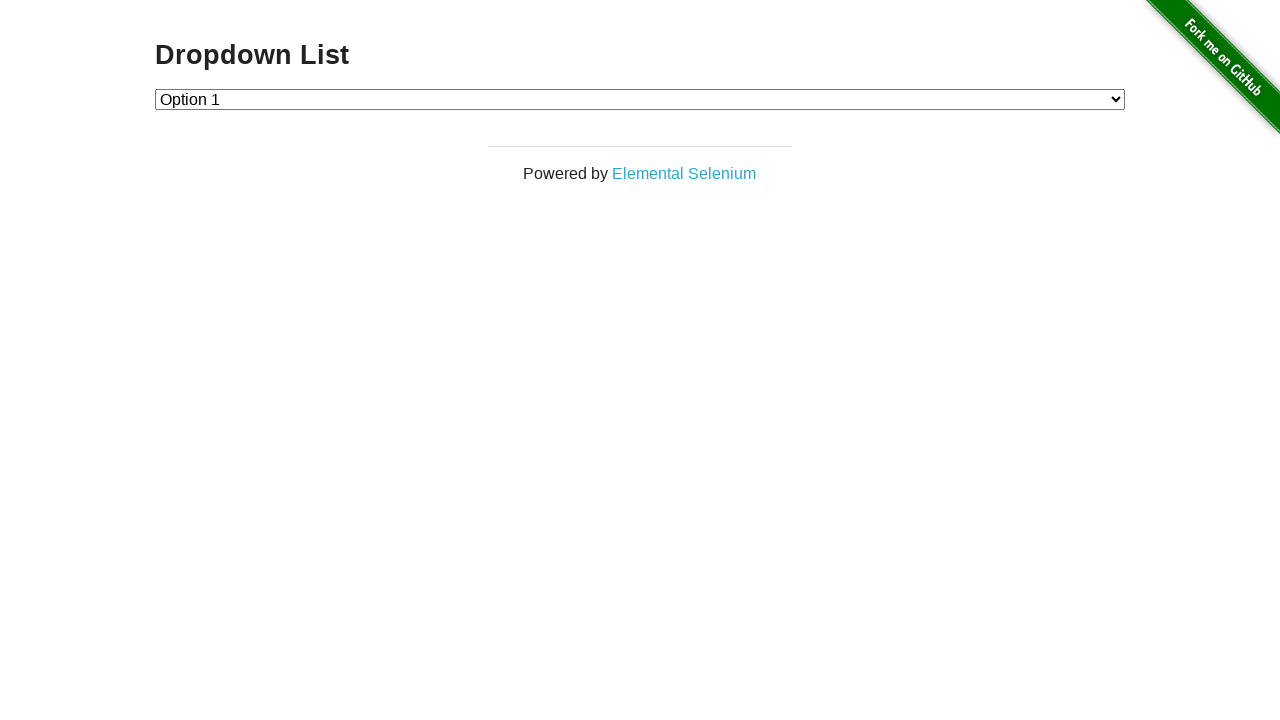

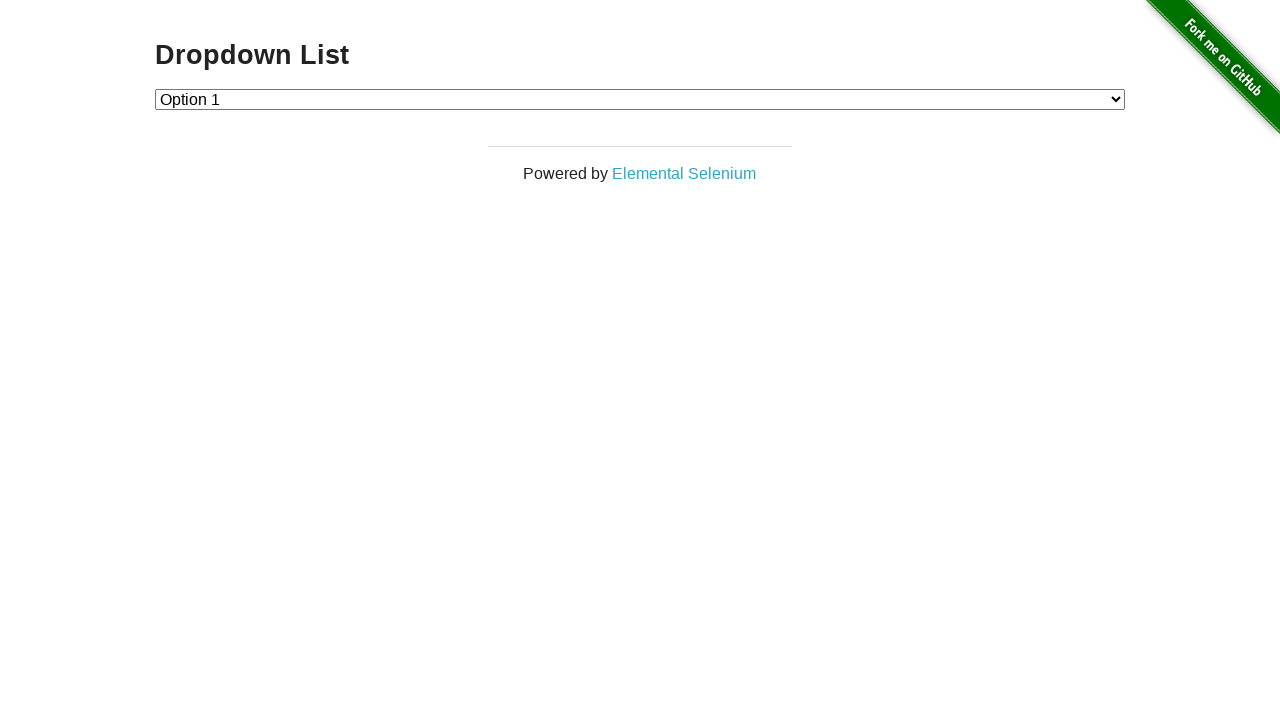